Tests jQuery UI drag and drop functionality by dragging an element and dropping it onto a target area, then verifying the drop was successful

Starting URL: https://jqueryui.com/droppable/

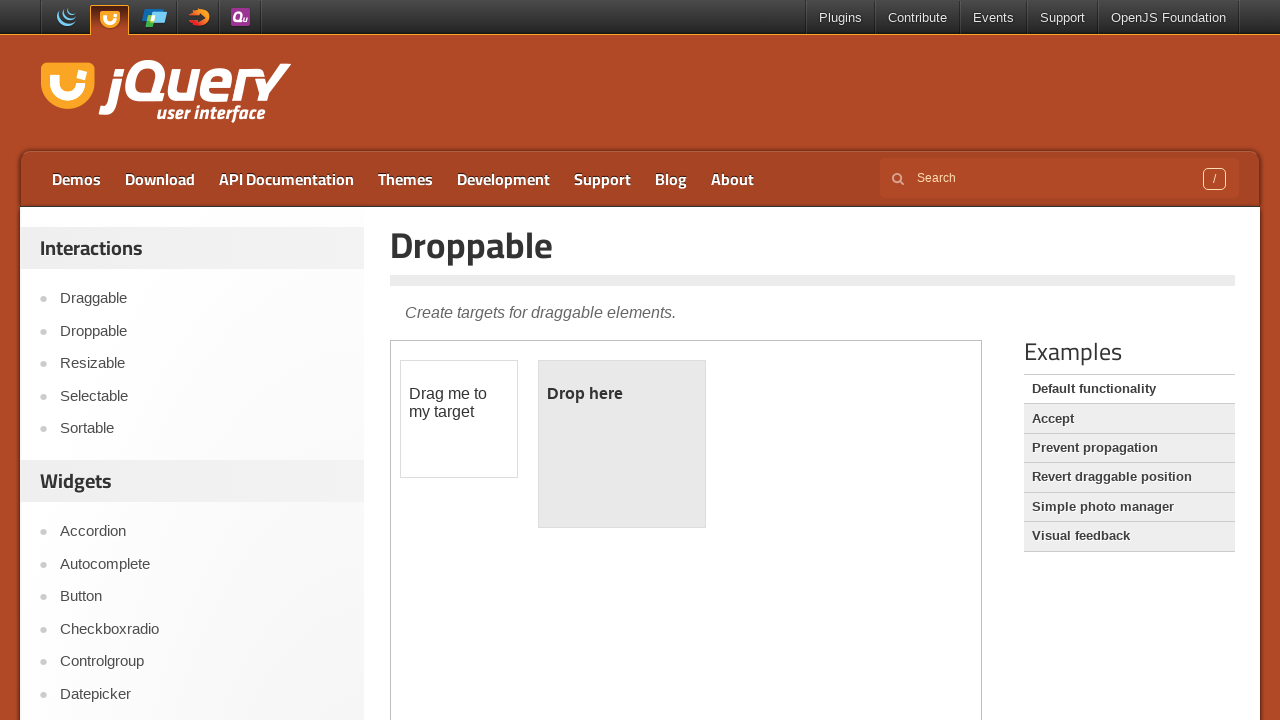

Located iframe containing drag and drop demo
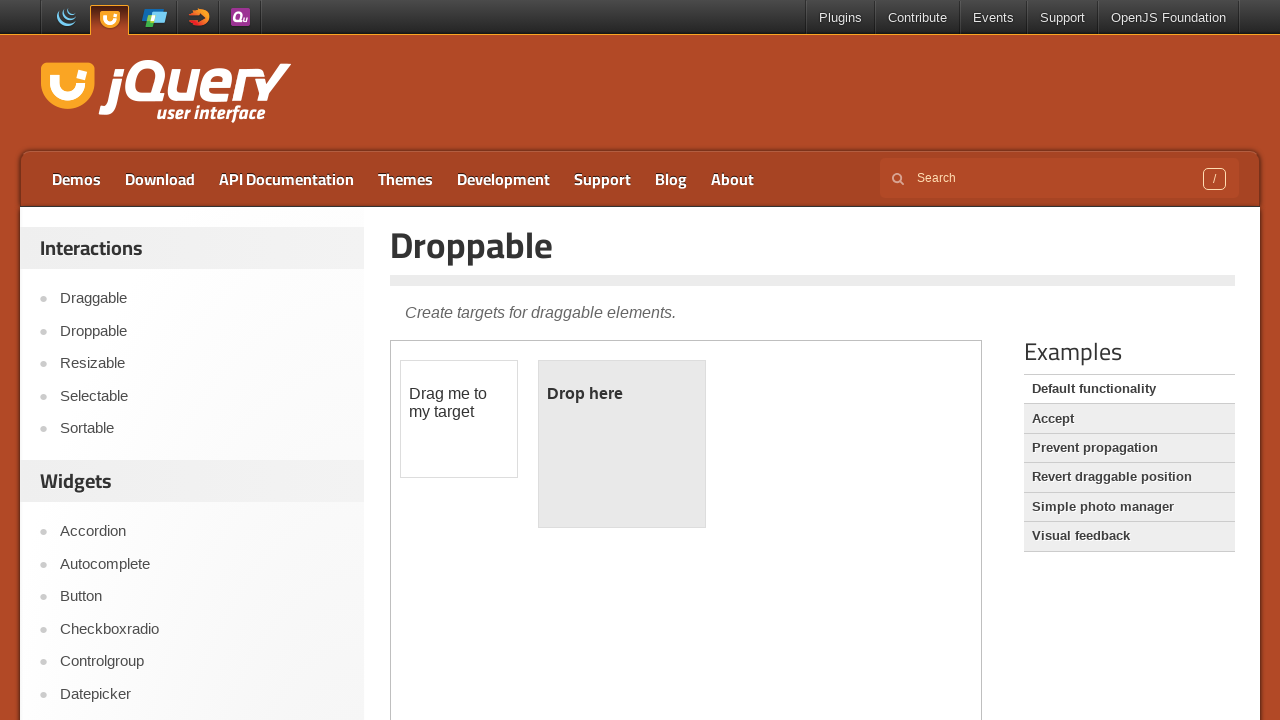

Located draggable element
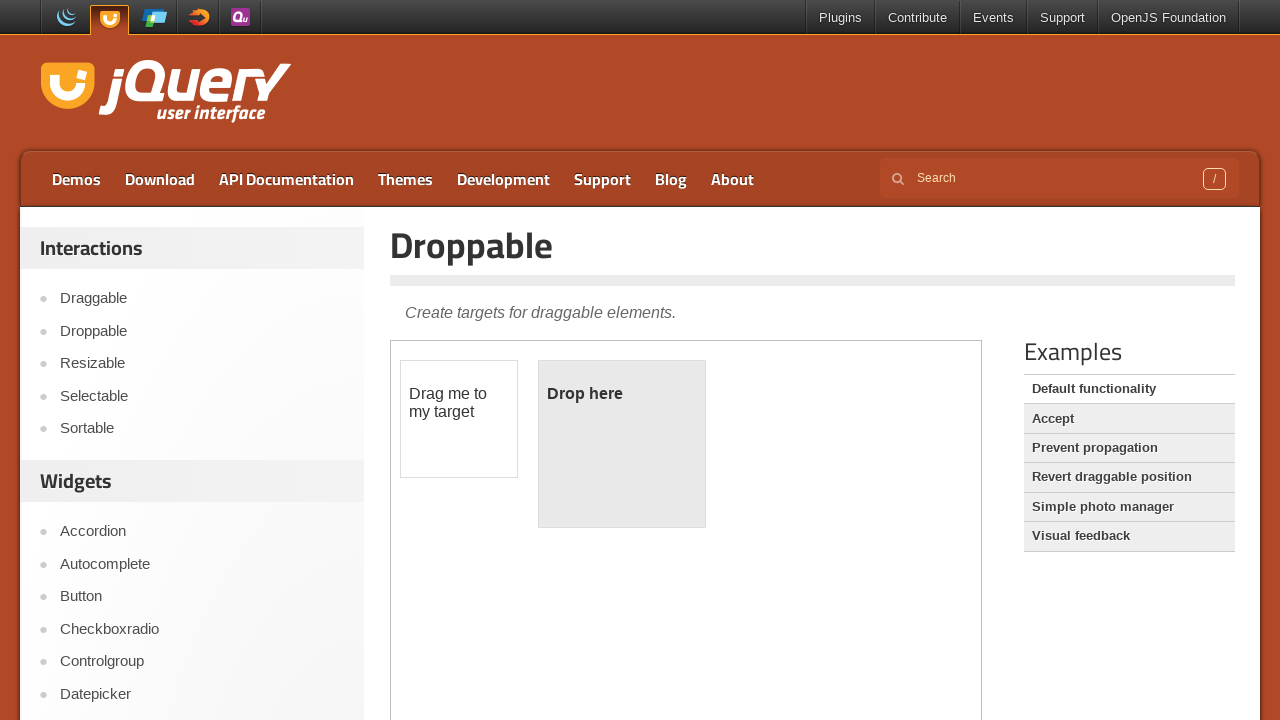

Located droppable target area
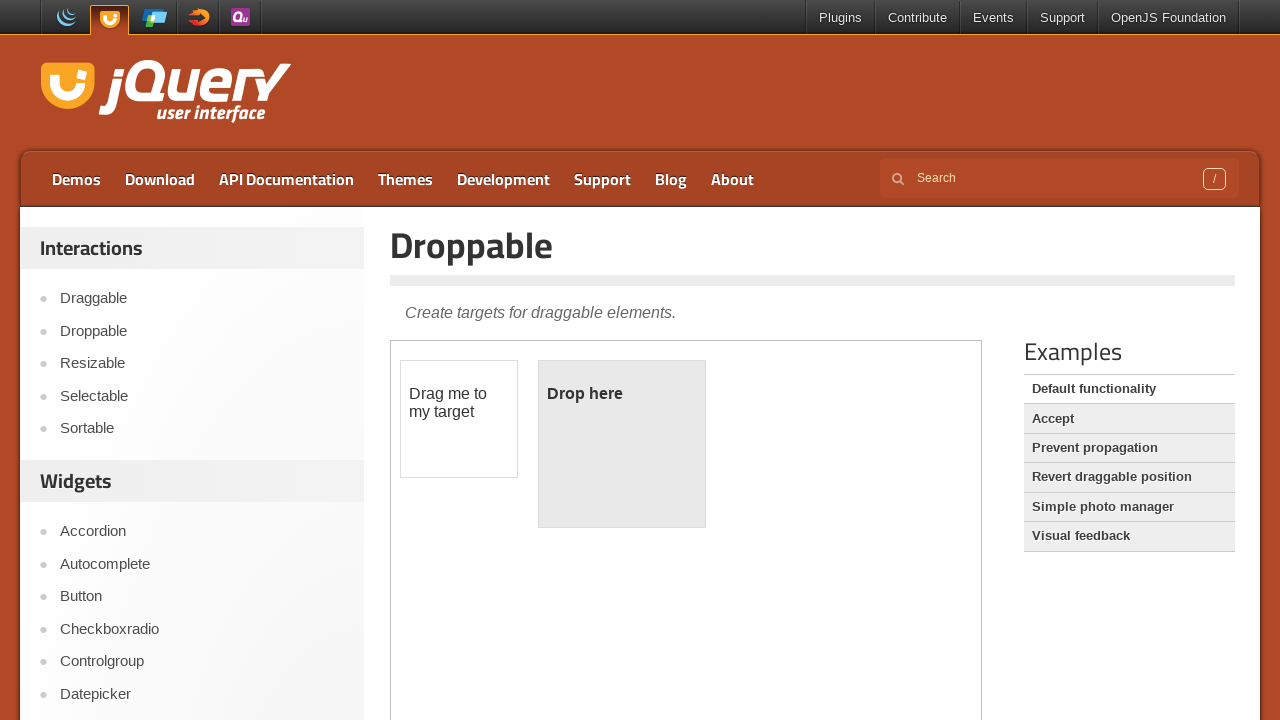

Dragged element onto droppable target area at (622, 444)
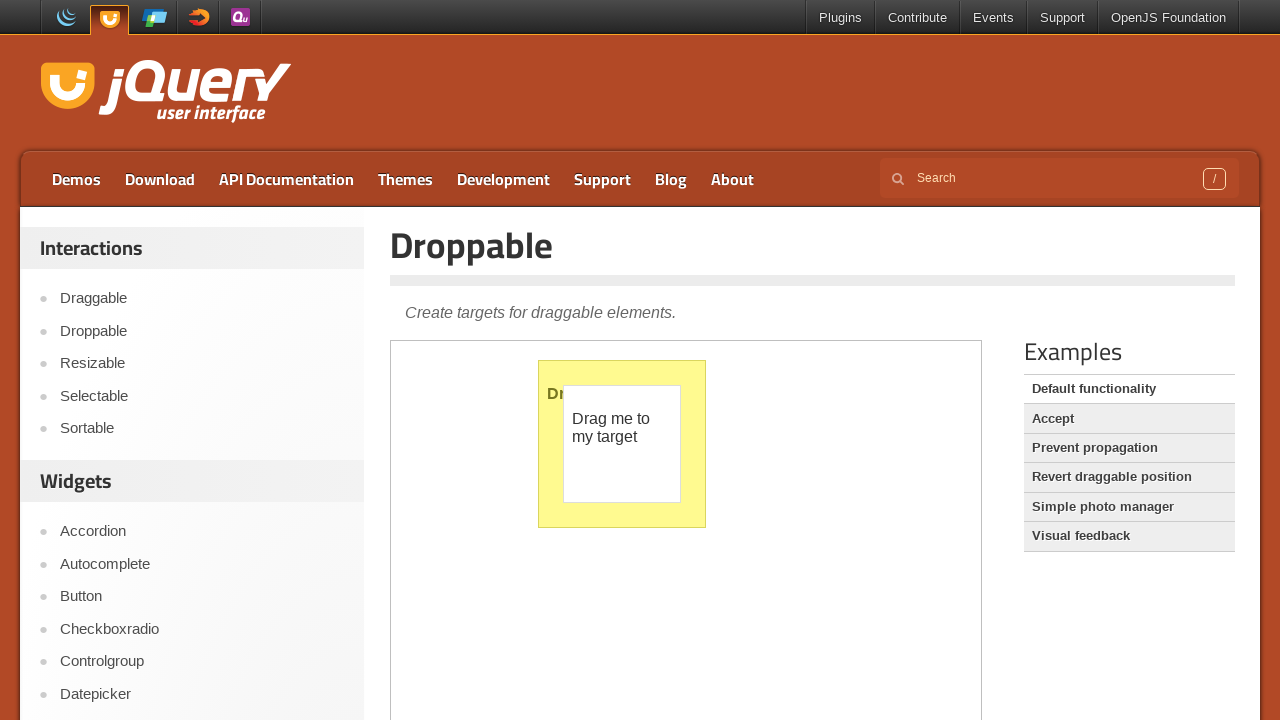

Verified drop was successful - text changed to 'Dropped!'
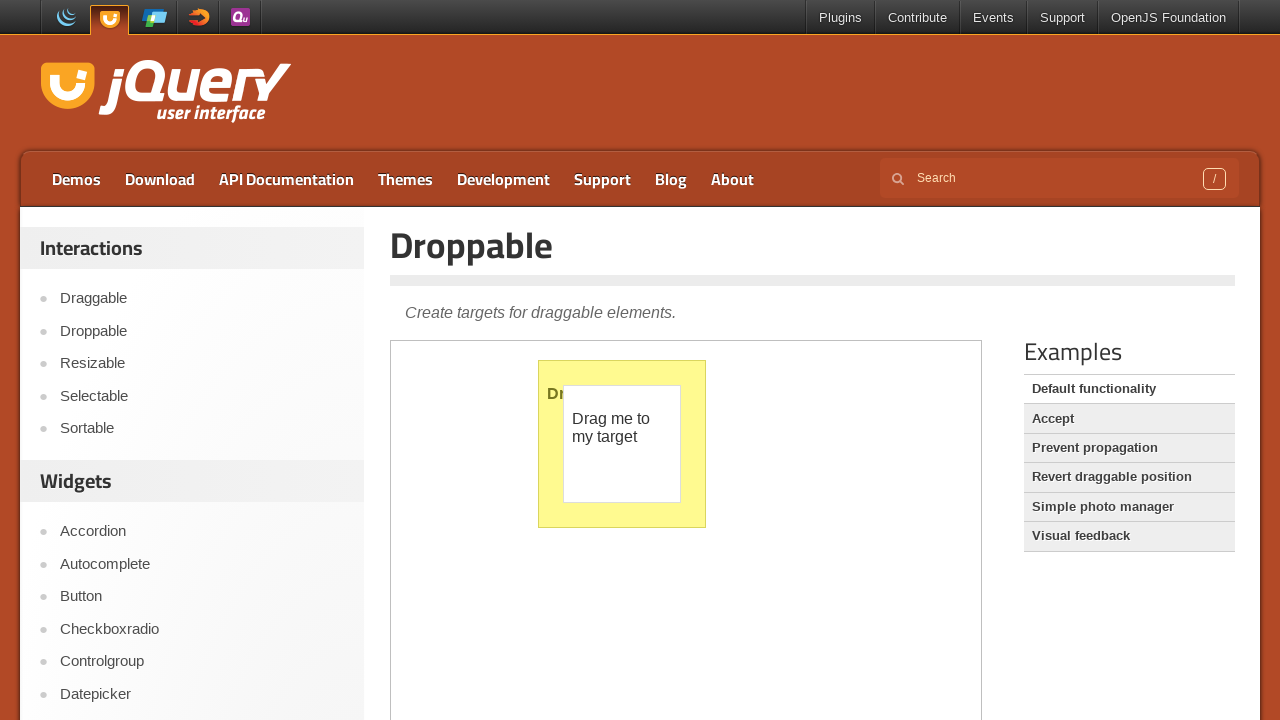

Retrieved computed background style of droppable element
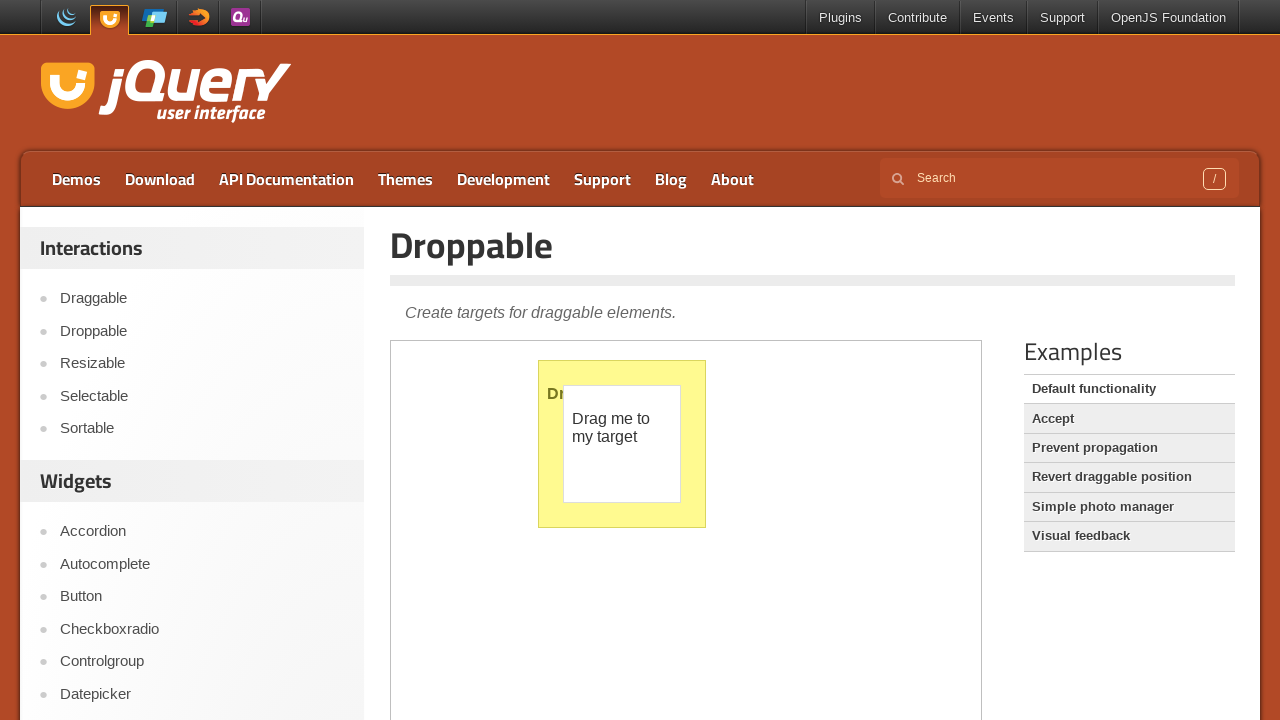

Verified background color changed to rgb(255, 250, 144) indicating successful drop
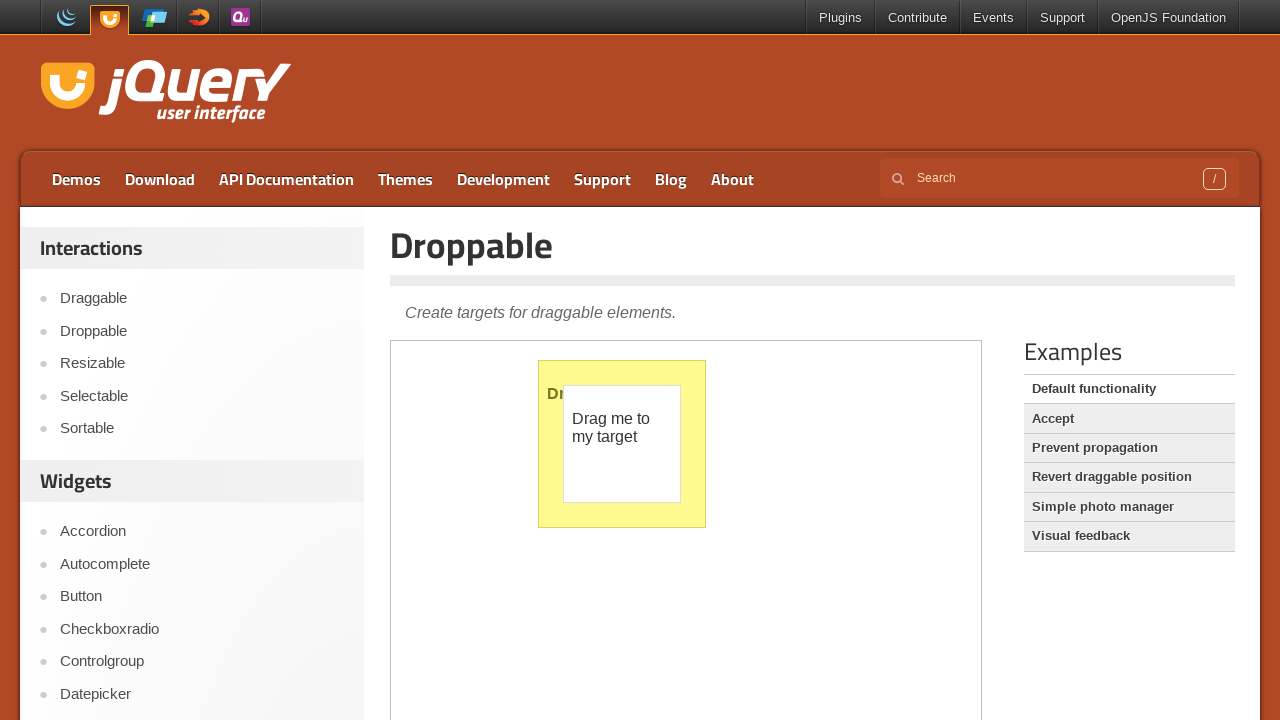

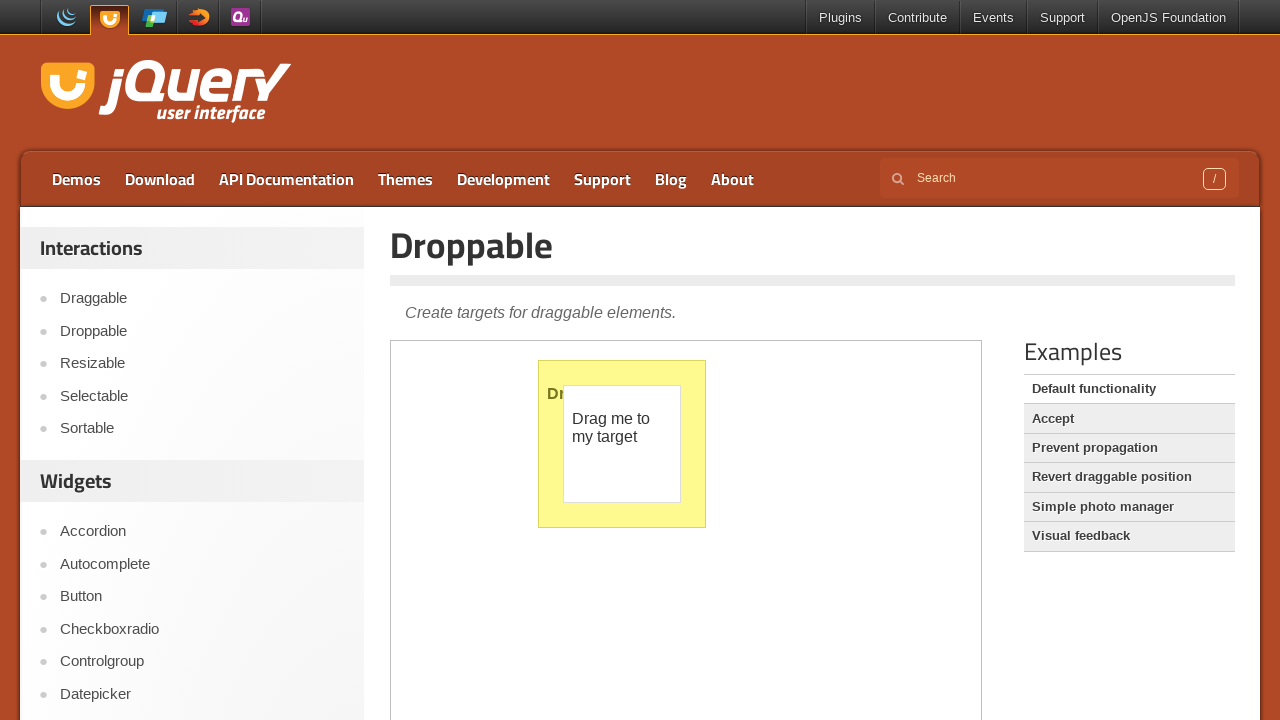